Tests drag and drop by offset action by dragging element to a specific offset position

Starting URL: https://crossbrowsertesting.github.io/drag-and-drop

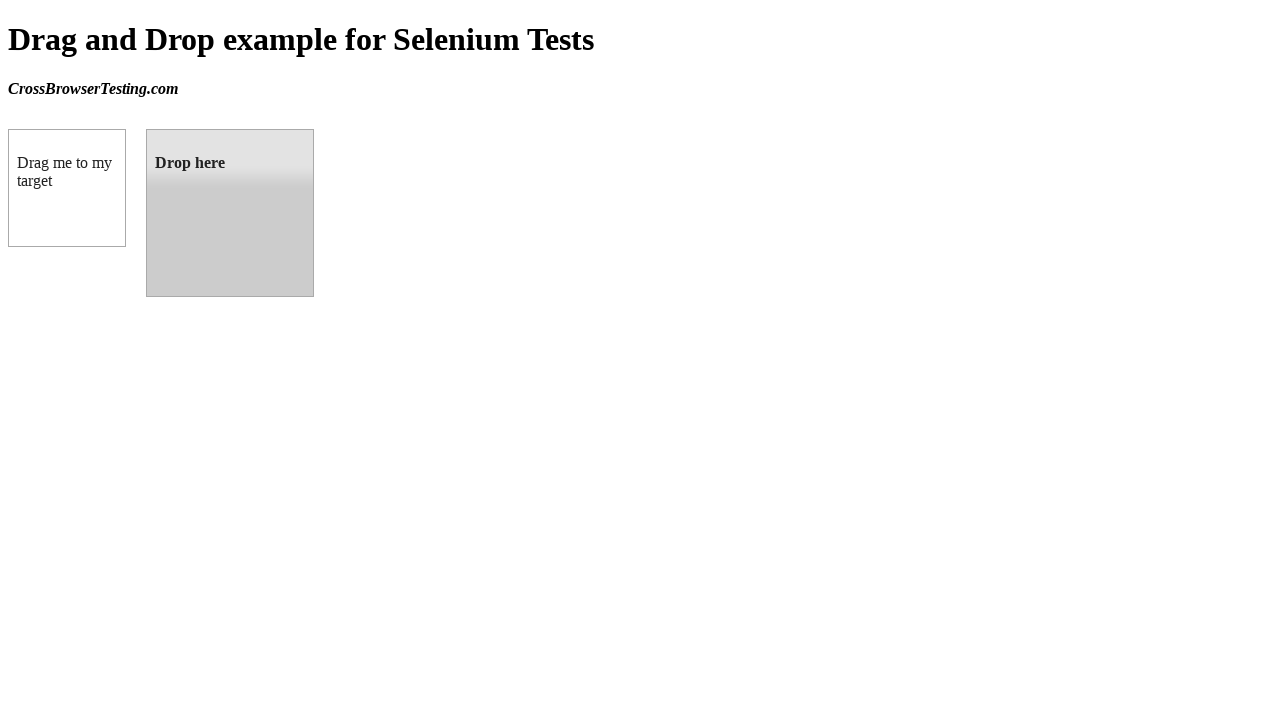

Located source element (draggable box A)
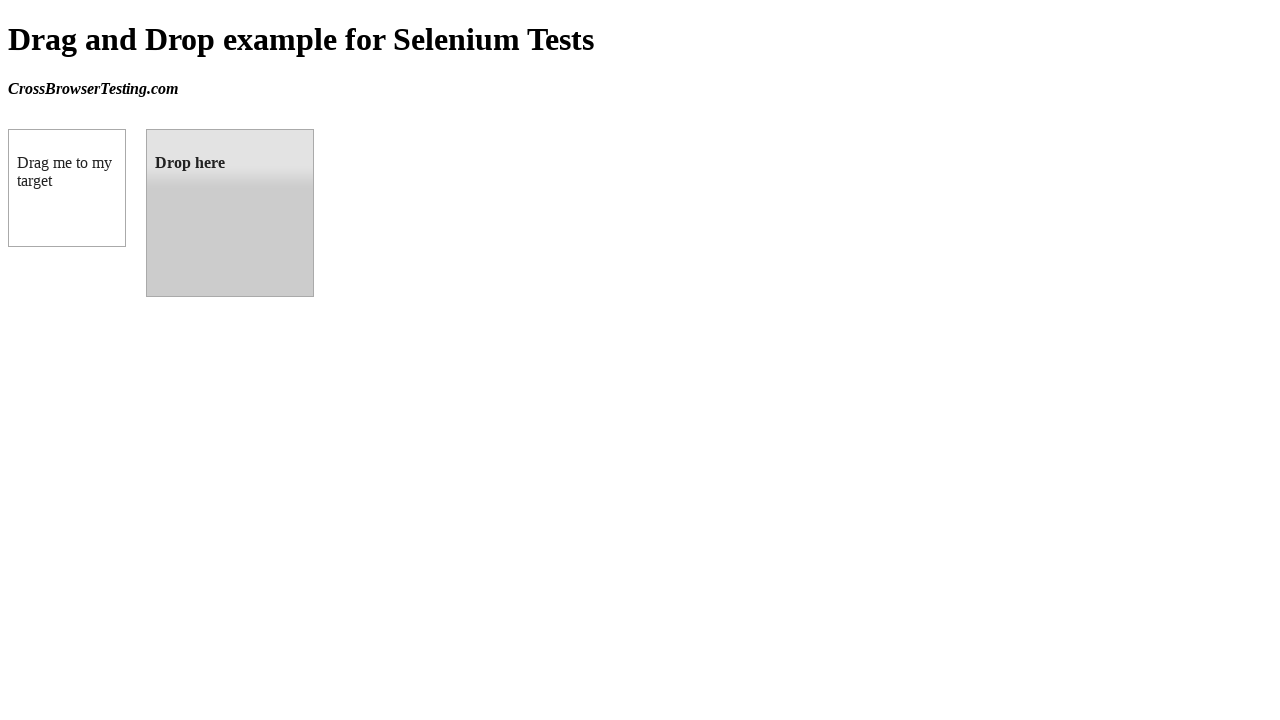

Located target element (droppable box B)
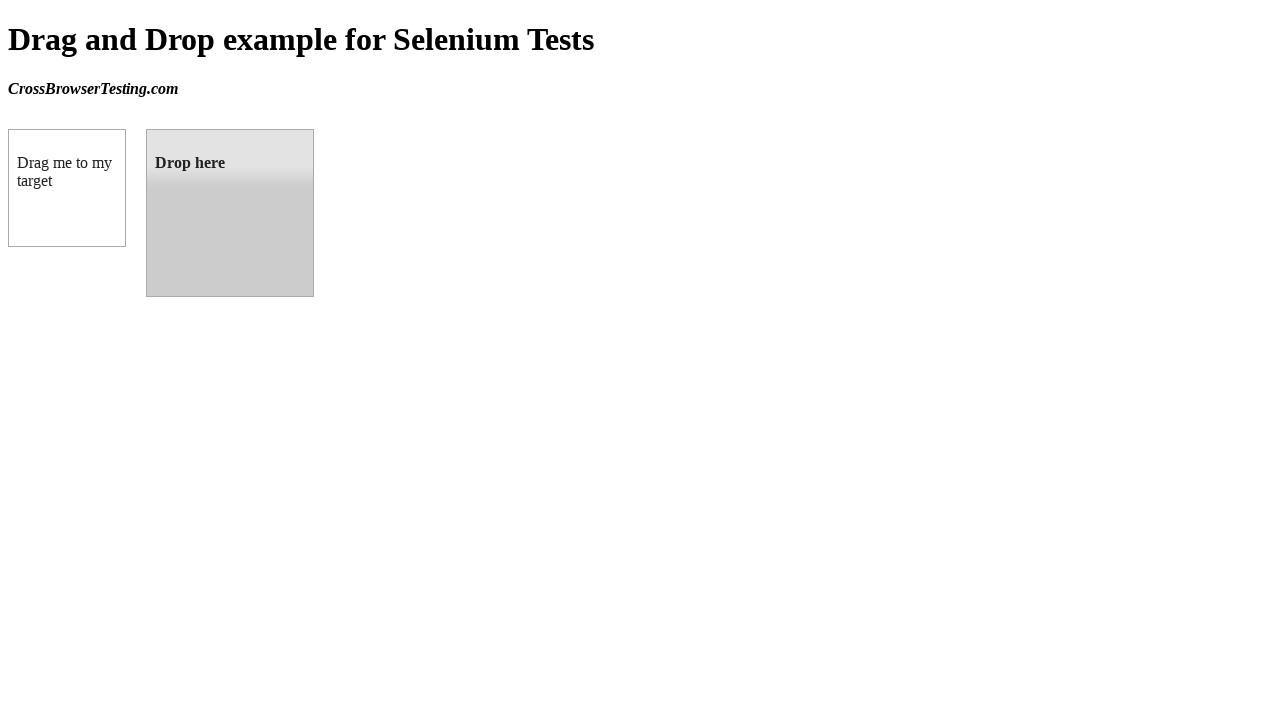

Retrieved target element bounding box
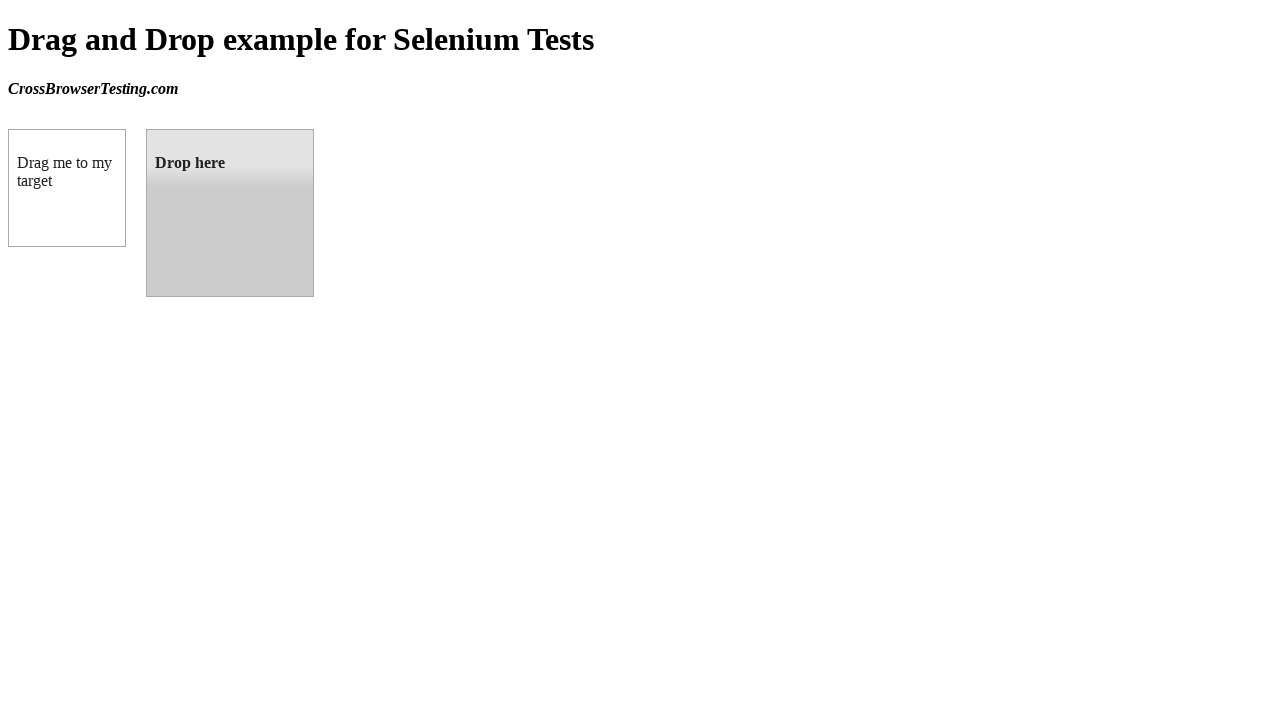

Calculated target element offset position
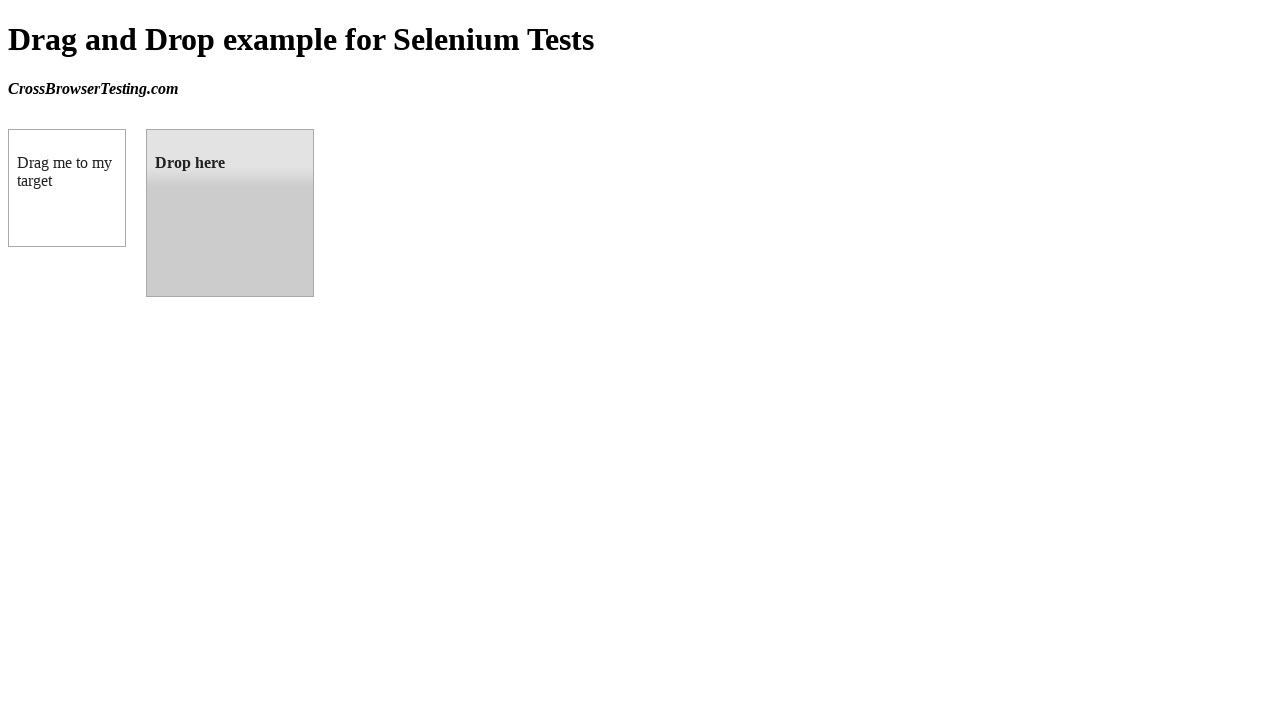

Retrieved source element bounding box
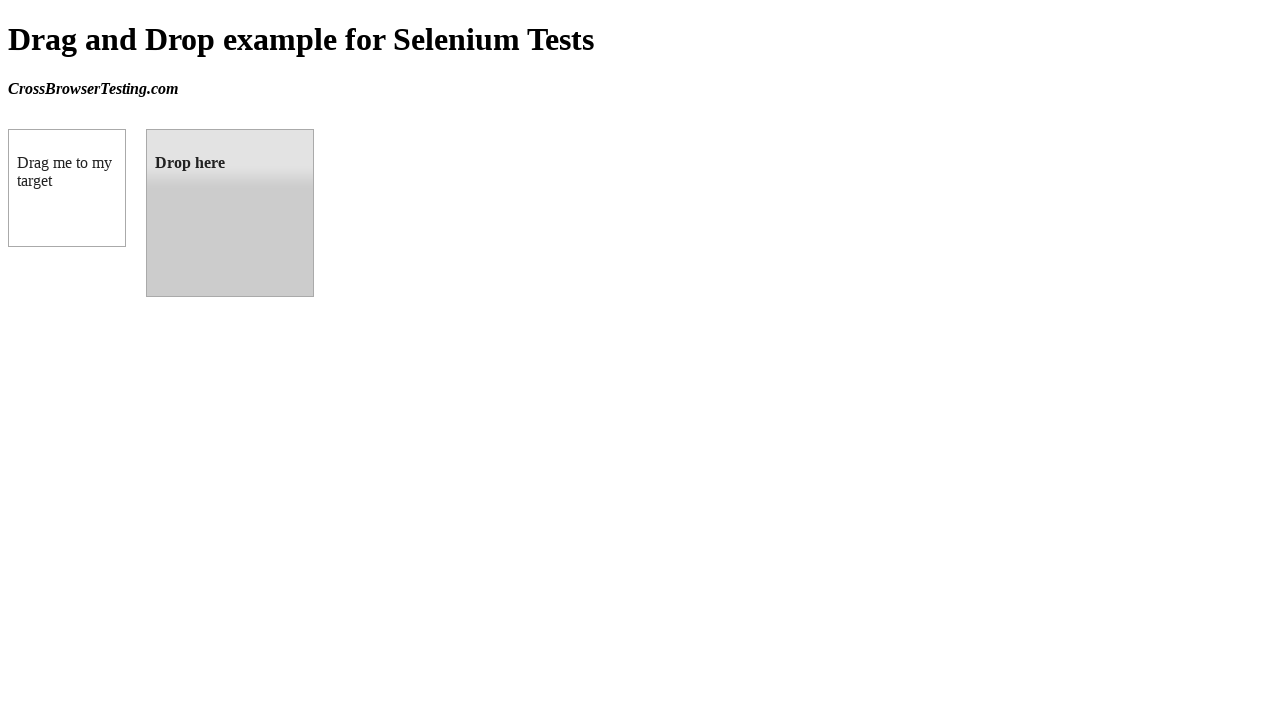

Calculated source element center position
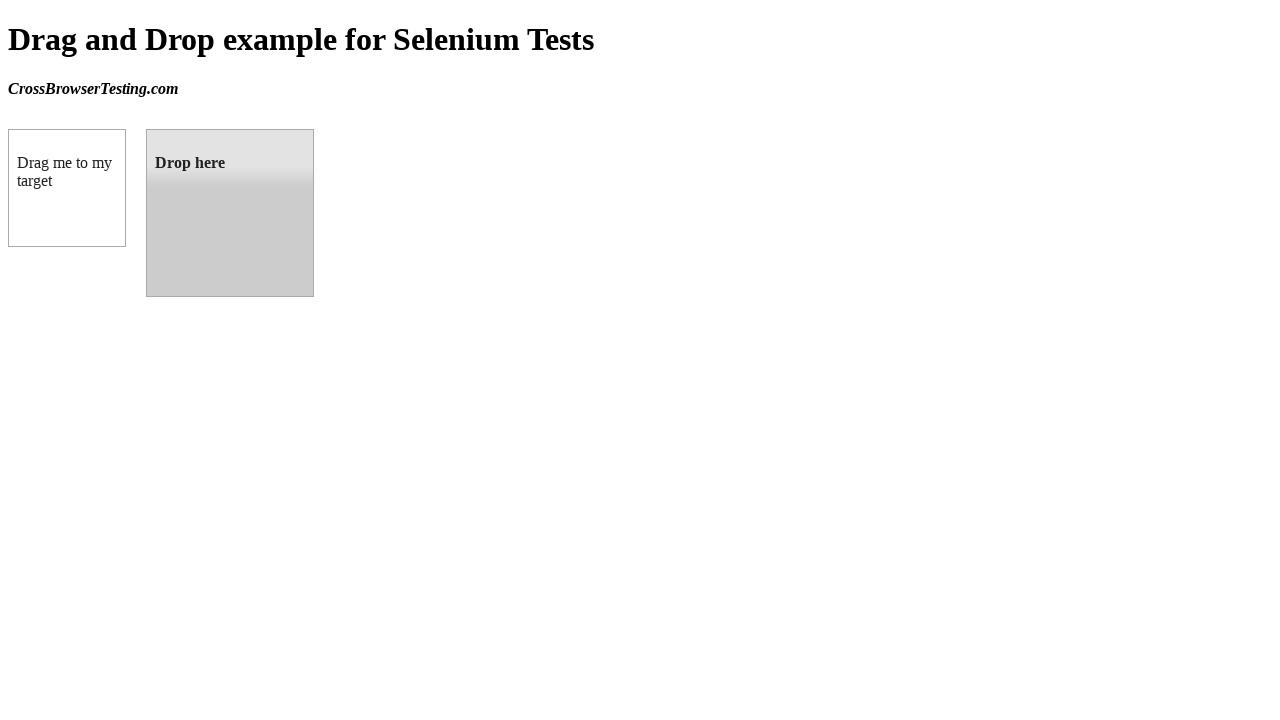

Moved mouse to source element center at (67, 188)
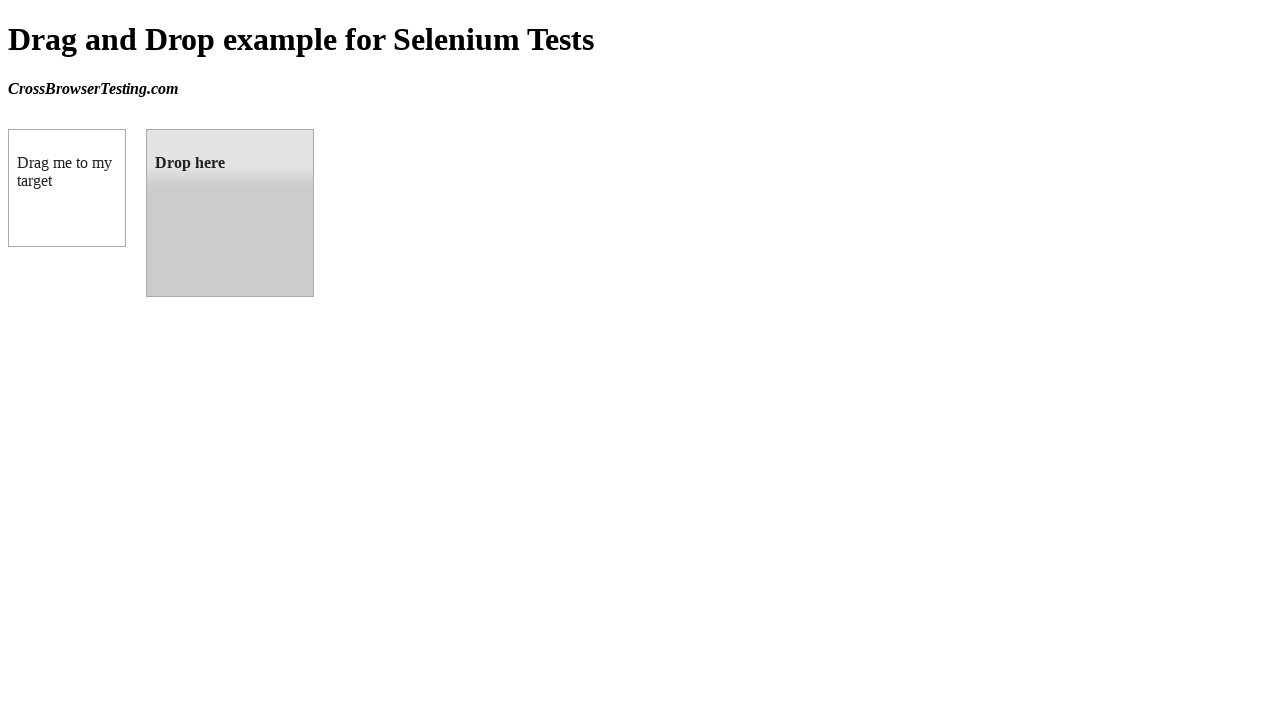

Pressed down mouse button on source element at (67, 188)
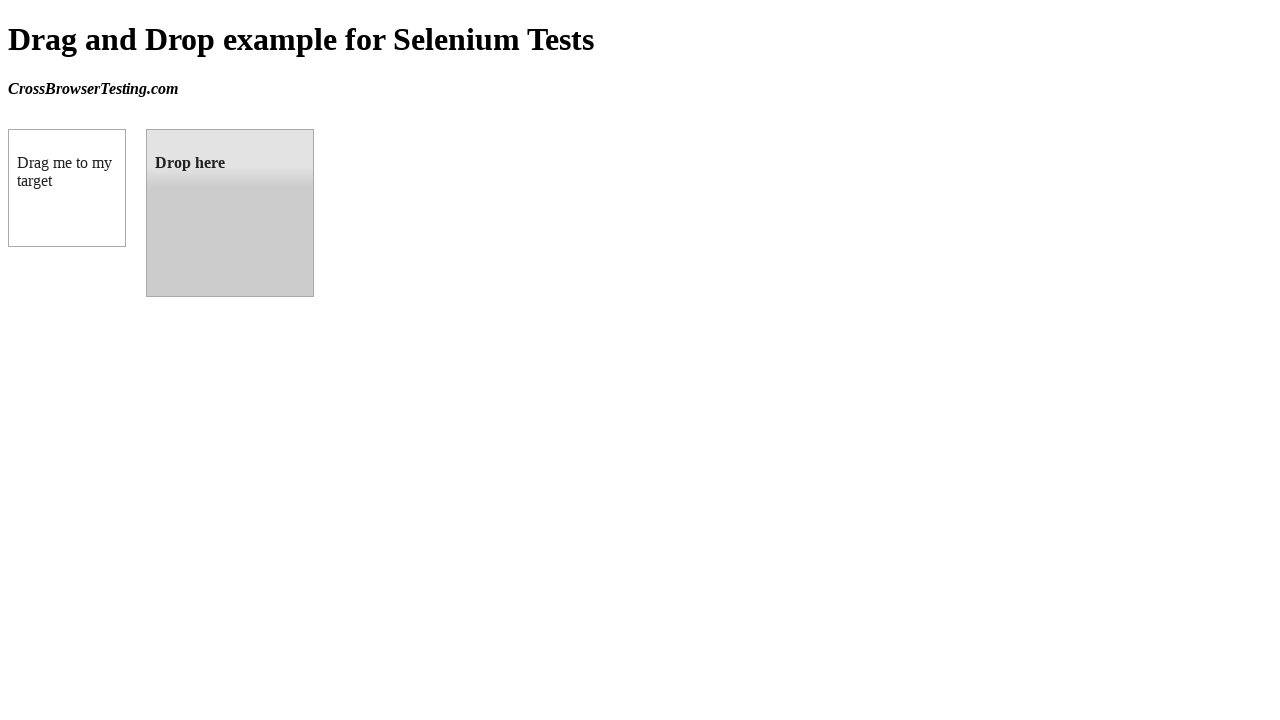

Dragged element to target position at (146, 129)
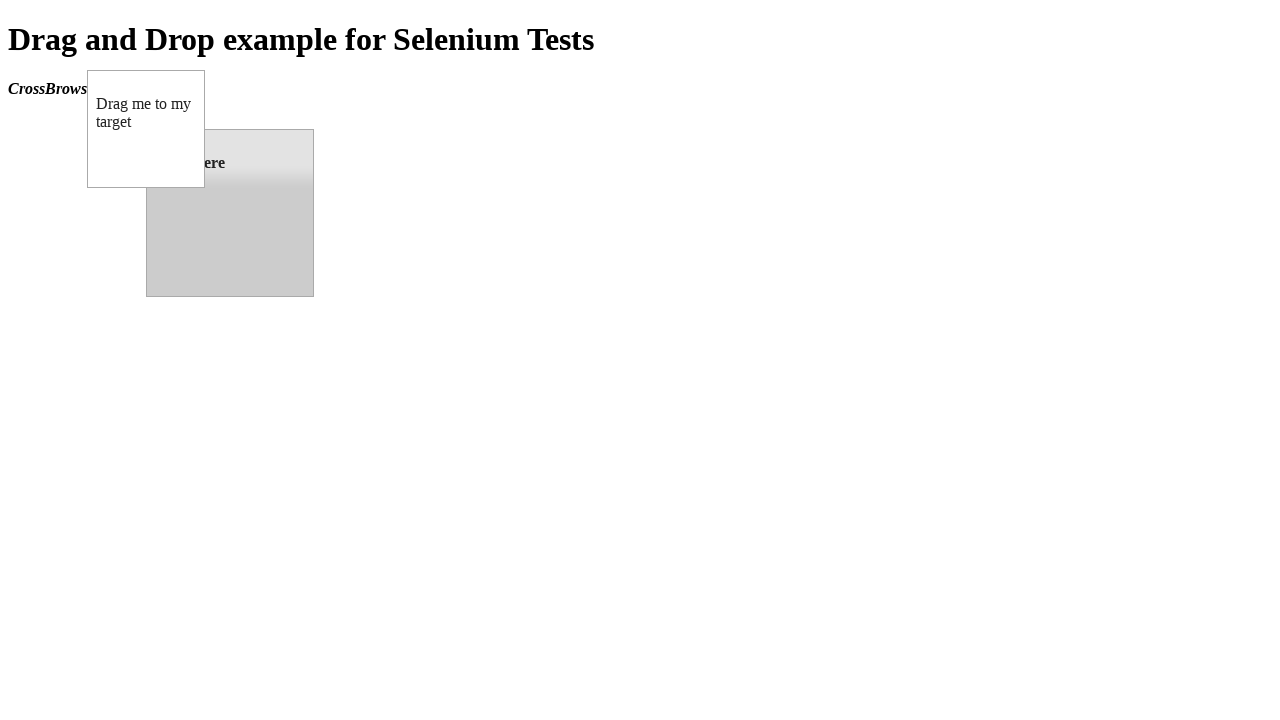

Released mouse button to complete drag and drop at (146, 129)
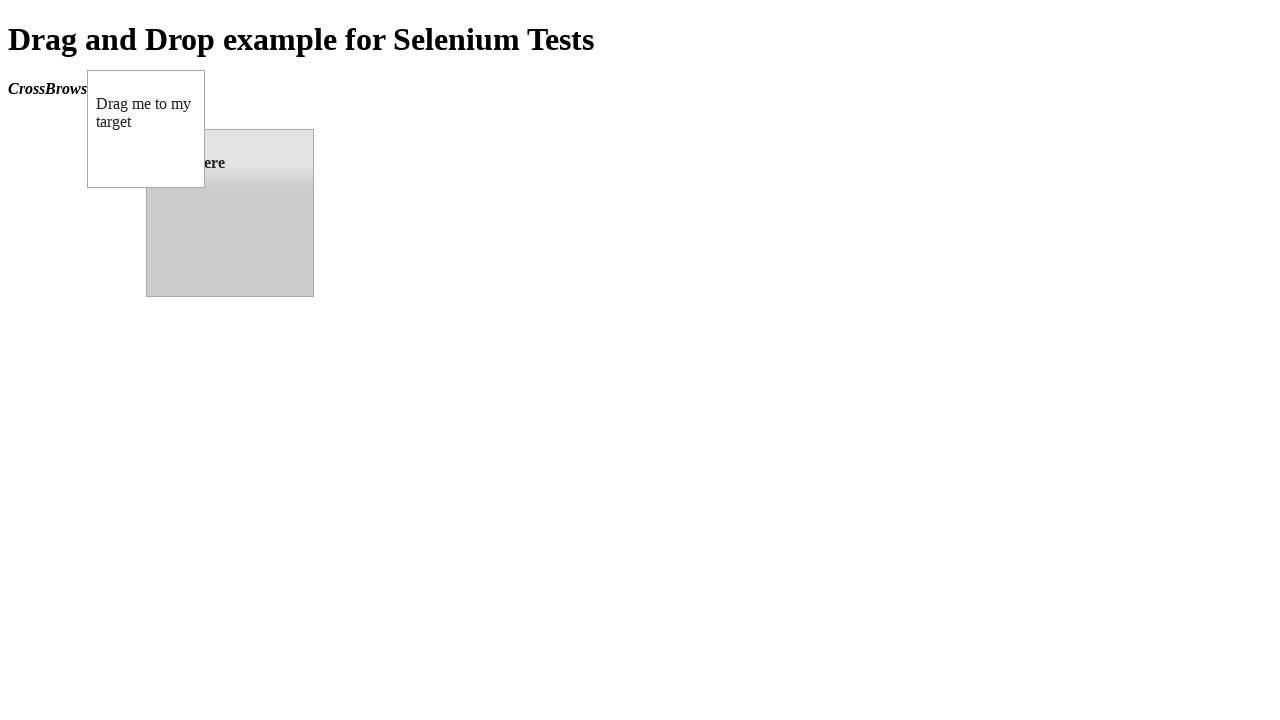

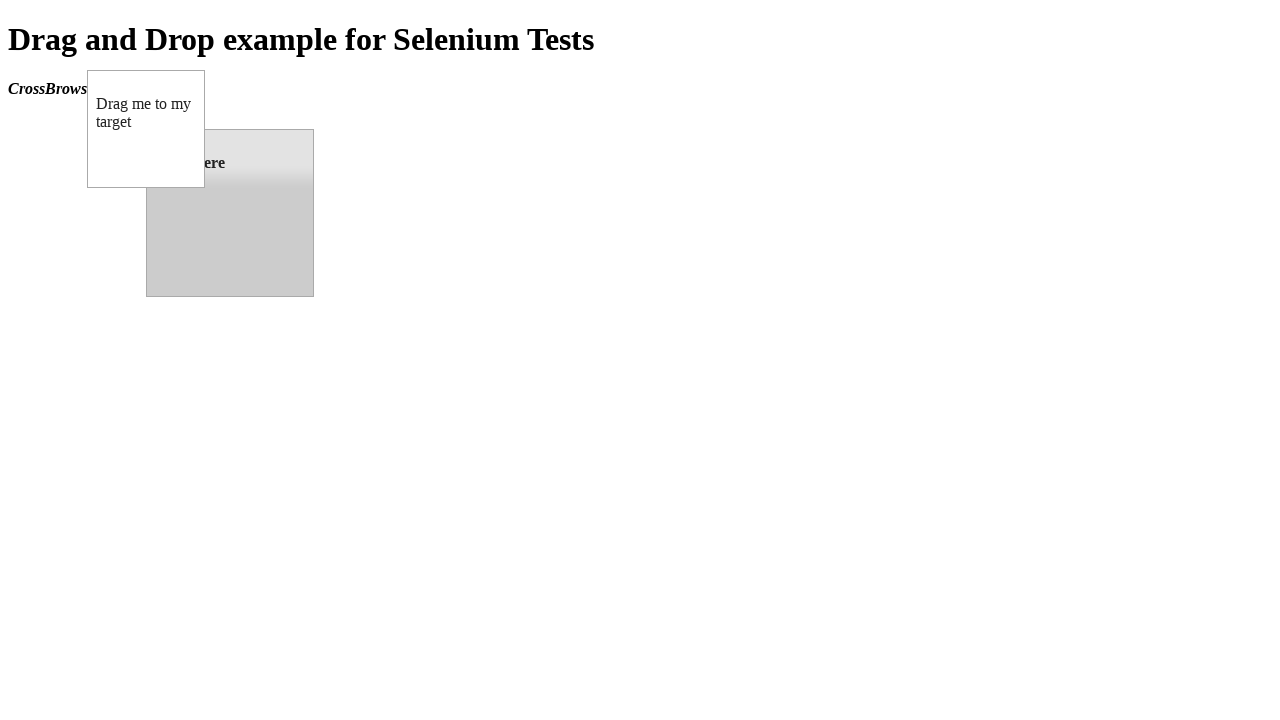